Tests the MacBook Pro product page functionality on demoblaze.com by navigating to Laptops category, selecting MacBook Pro, validating product information, and adding it to the cart

Starting URL: https://www.demoblaze.com

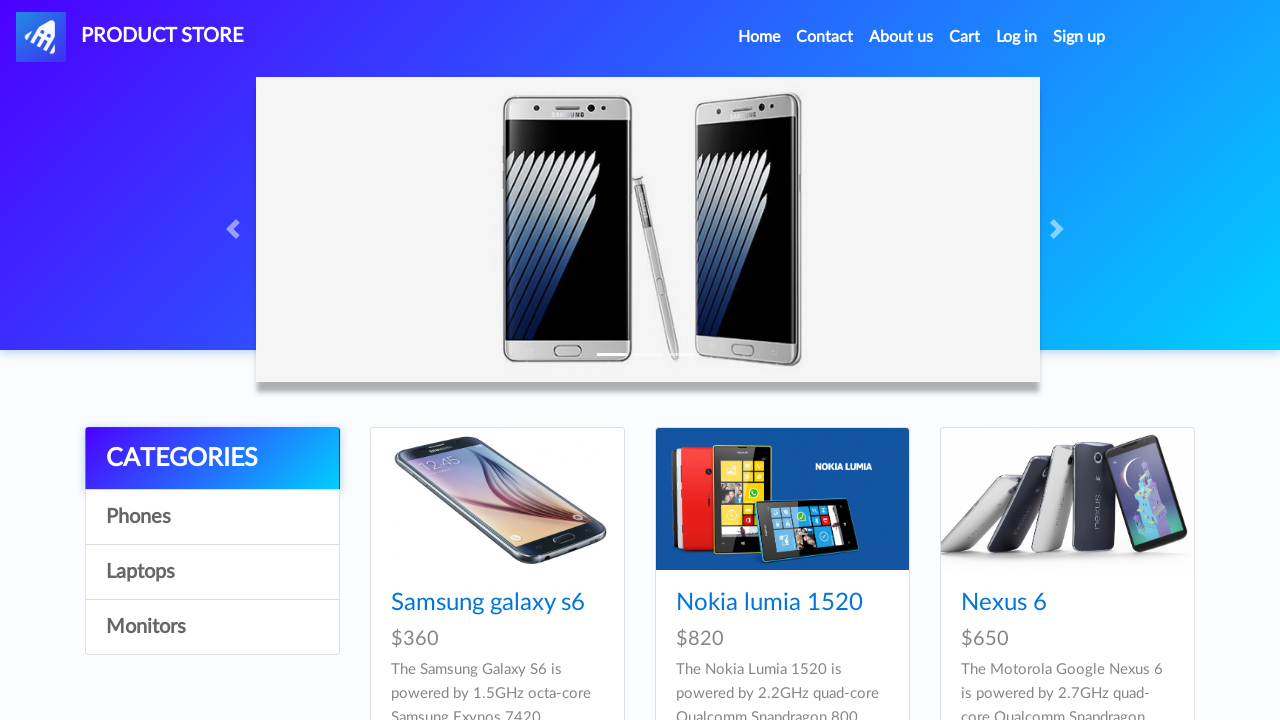

Clicked on Laptops category at (212, 572) on a:has-text('Laptops')
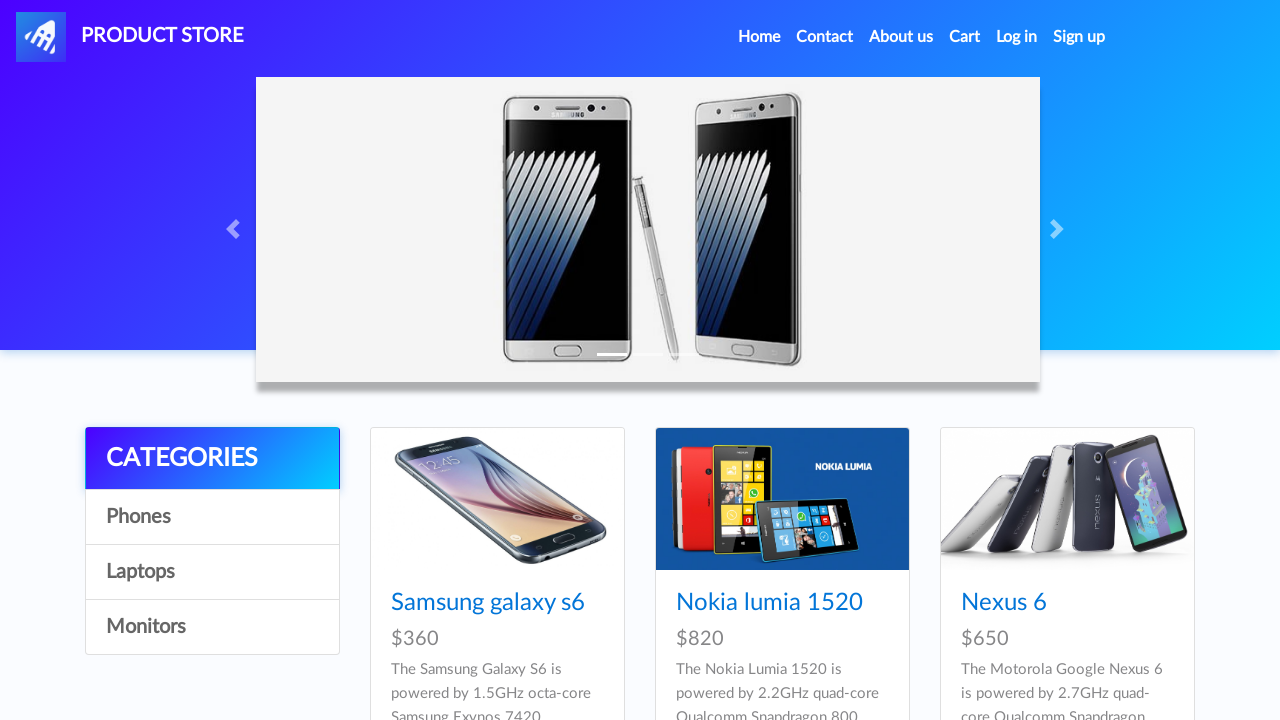

Waited for laptops category to load
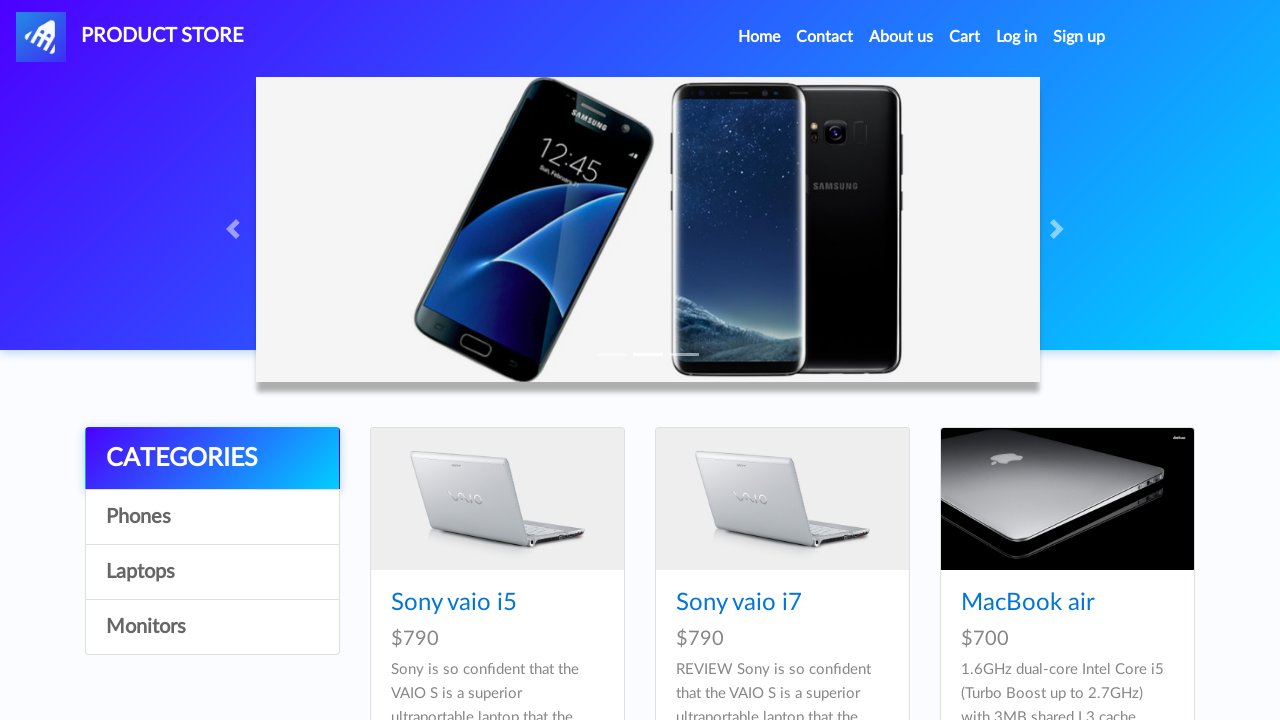

Clicked on MacBook Pro product at (1033, 361) on a:has-text('MacBook Pro')
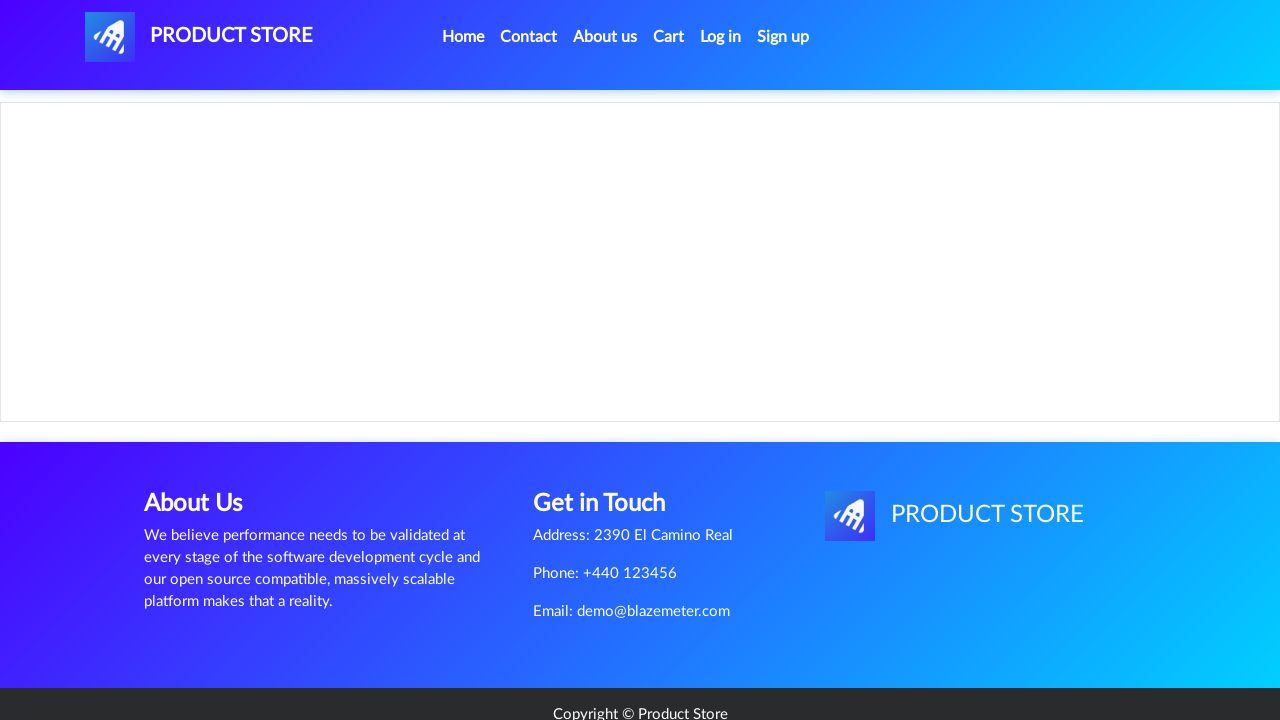

MacBook Pro product page loaded
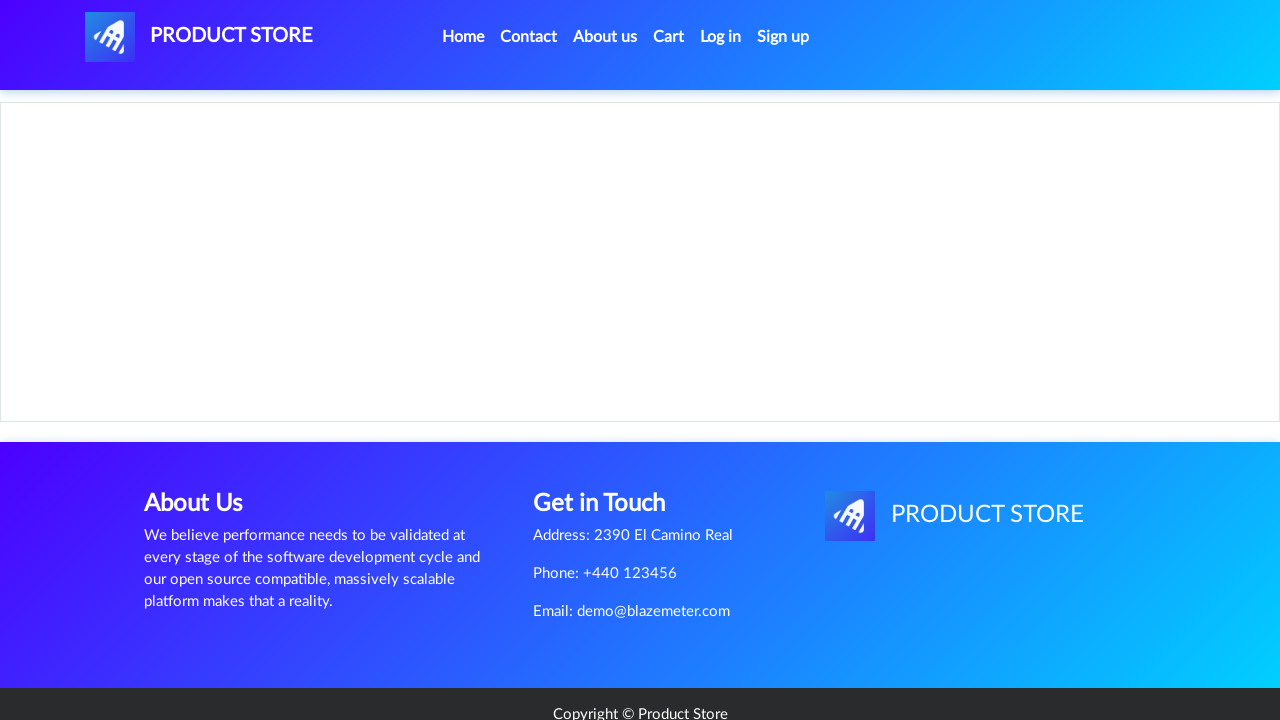

Validated product name 'MacBook Pro' is displayed
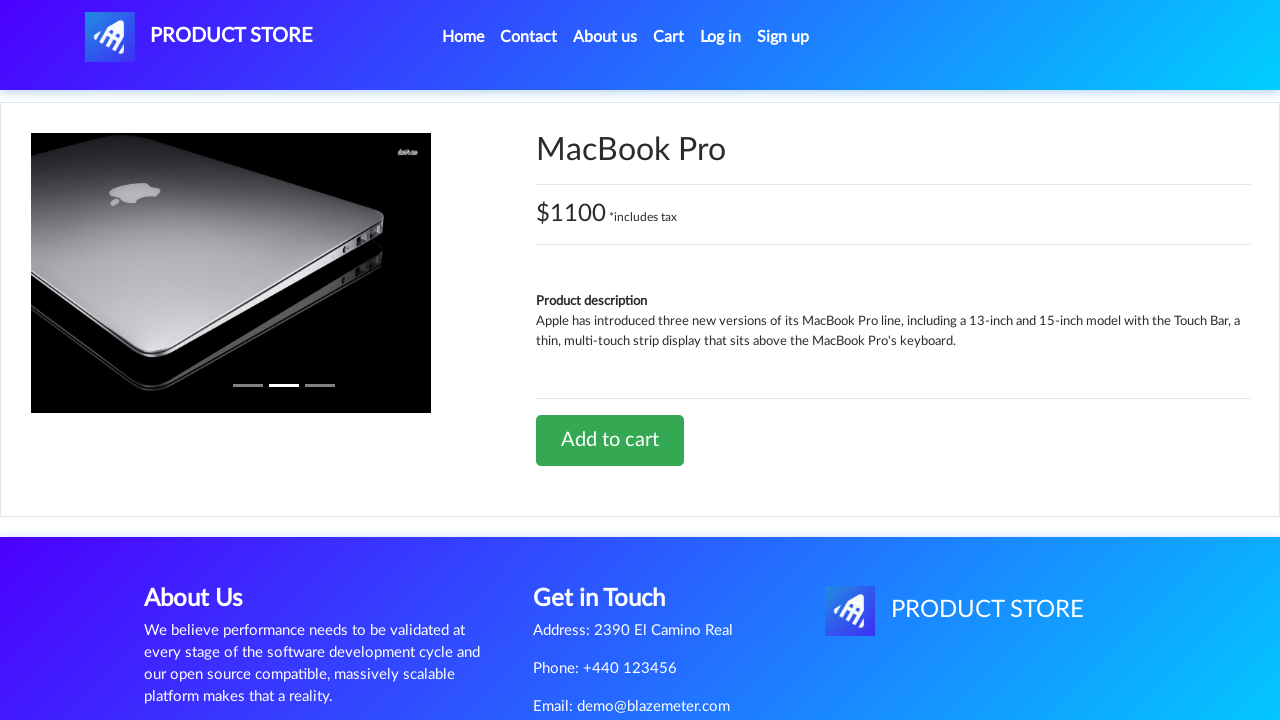

Validated product price '$1100' is displayed
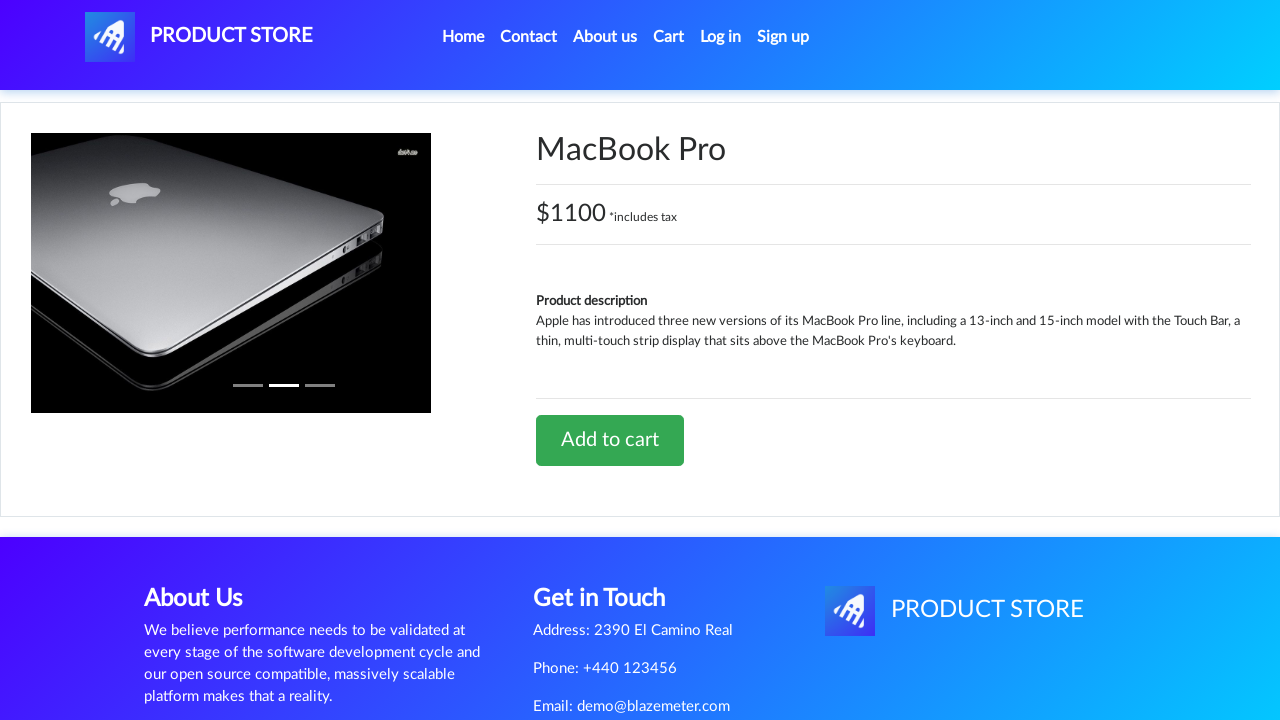

Validated product description contains expected text about Apple's new versions
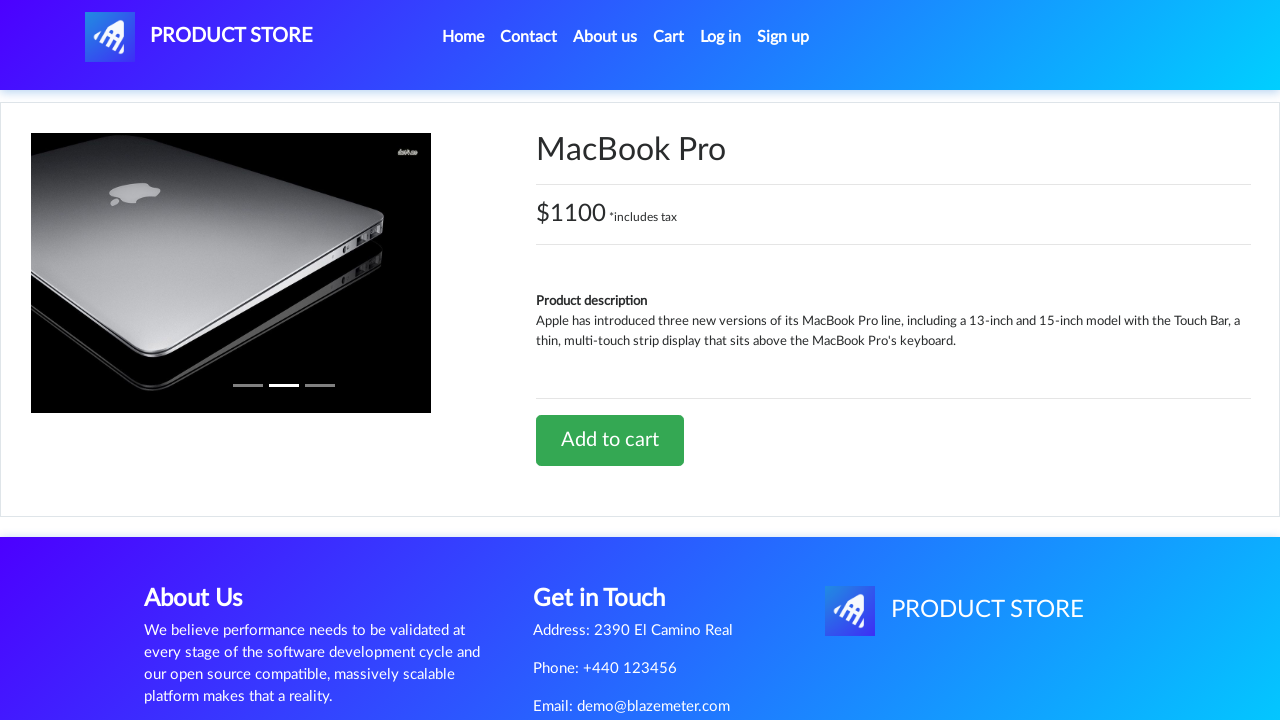

Clicked 'Add to cart' button at (610, 440) on a:has-text('Add to cart')
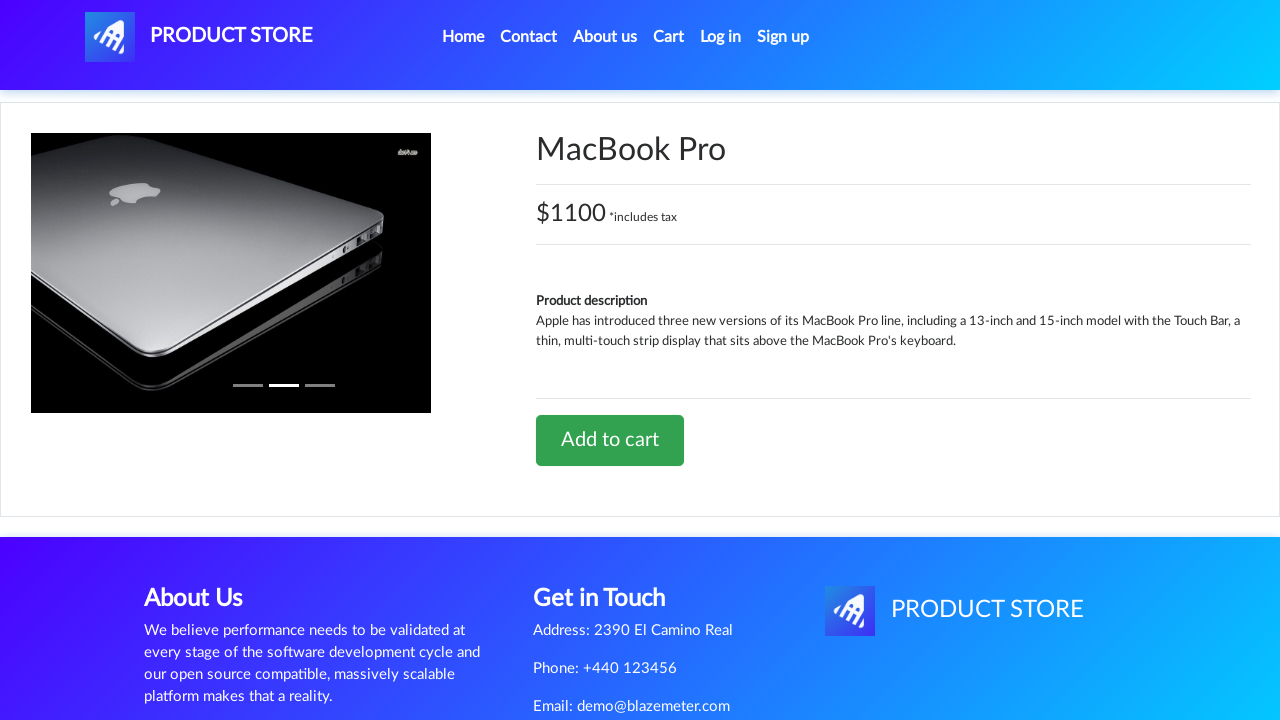

Waited for add to cart confirmation alert
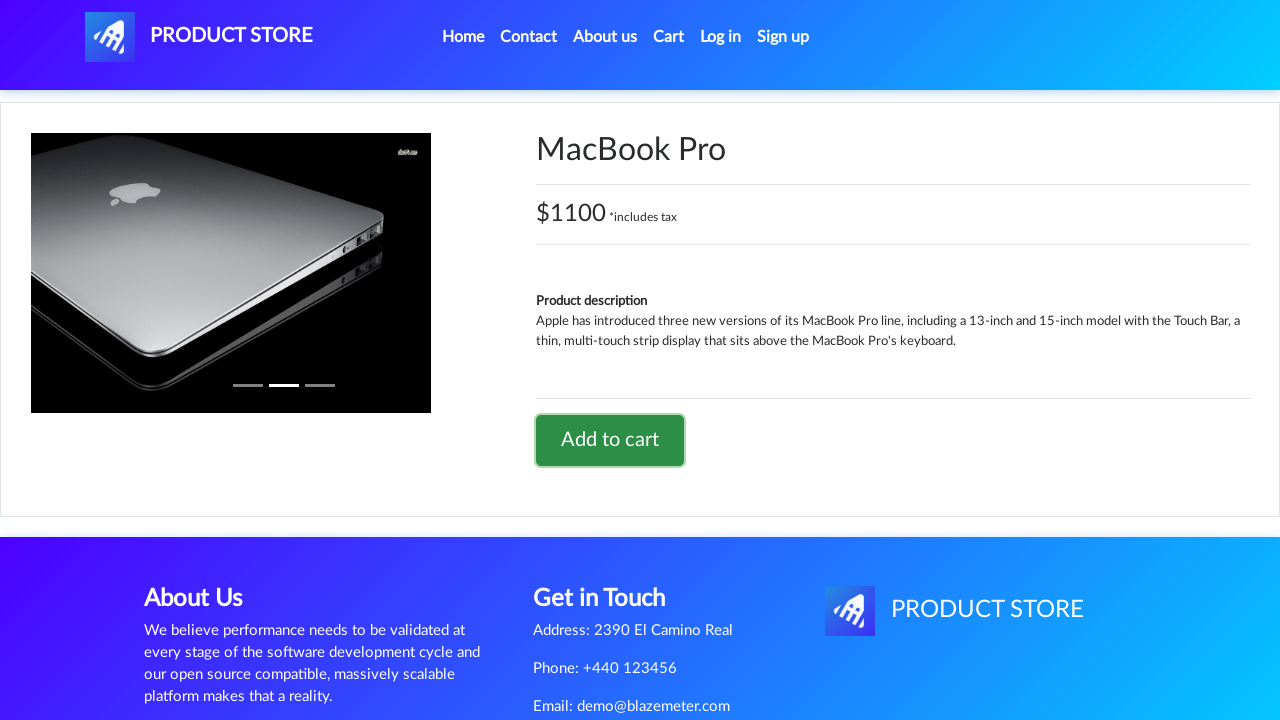

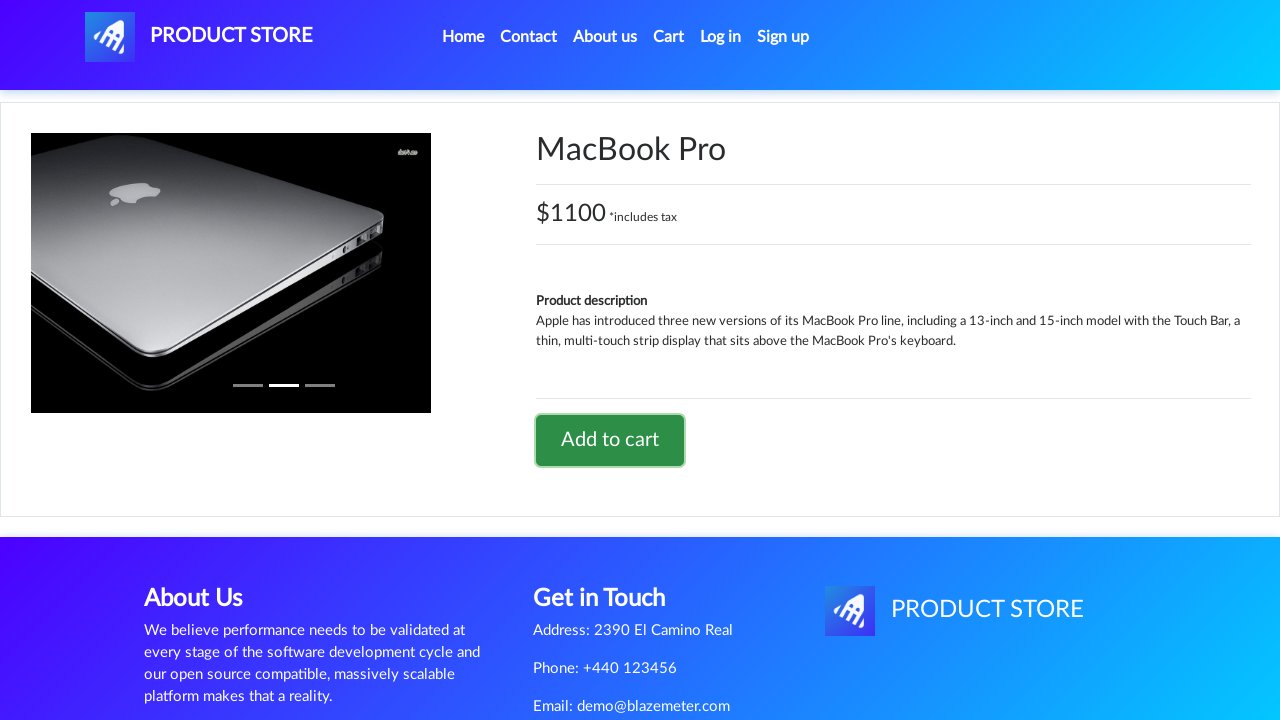